Tests the text box form on DemoQA by filling in name, email (with multiple validation attempts), current address, and permanent address fields, then submitting the form.

Starting URL: https://demoqa.com

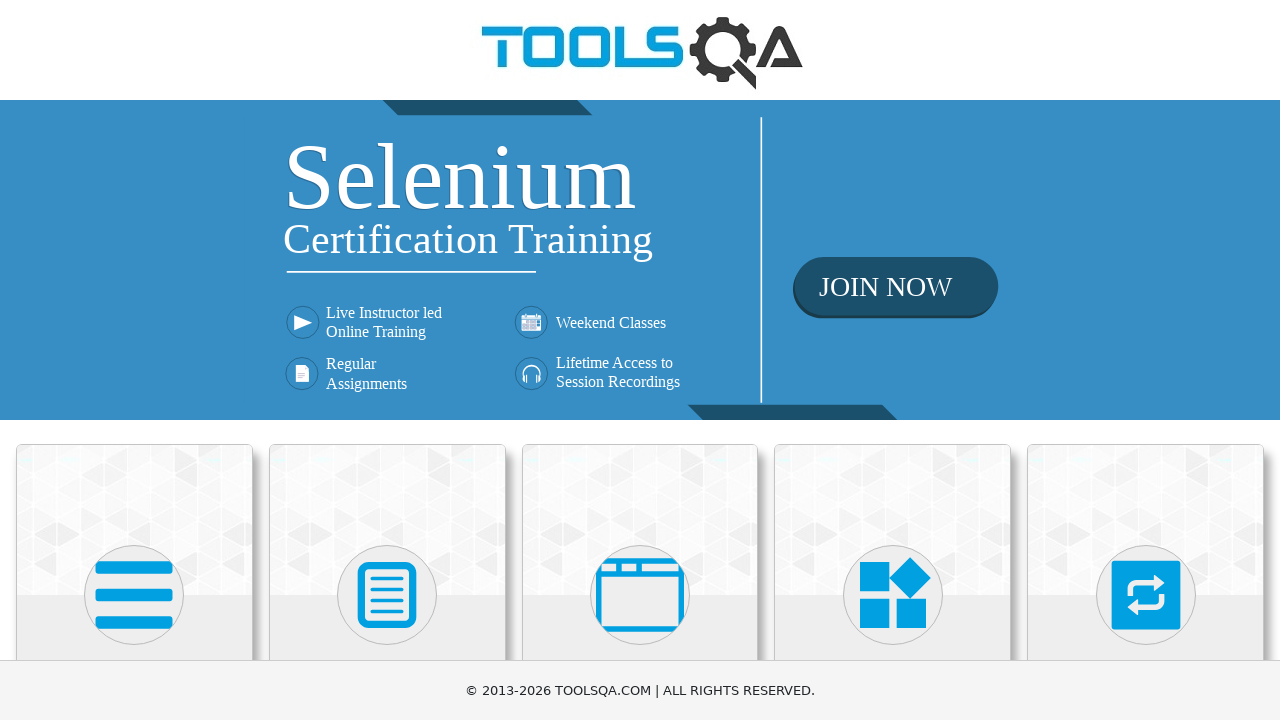

Clicked on Elements menu at (134, 595) on xpath=(//div[@class='avatar mx-auto white'])[1]
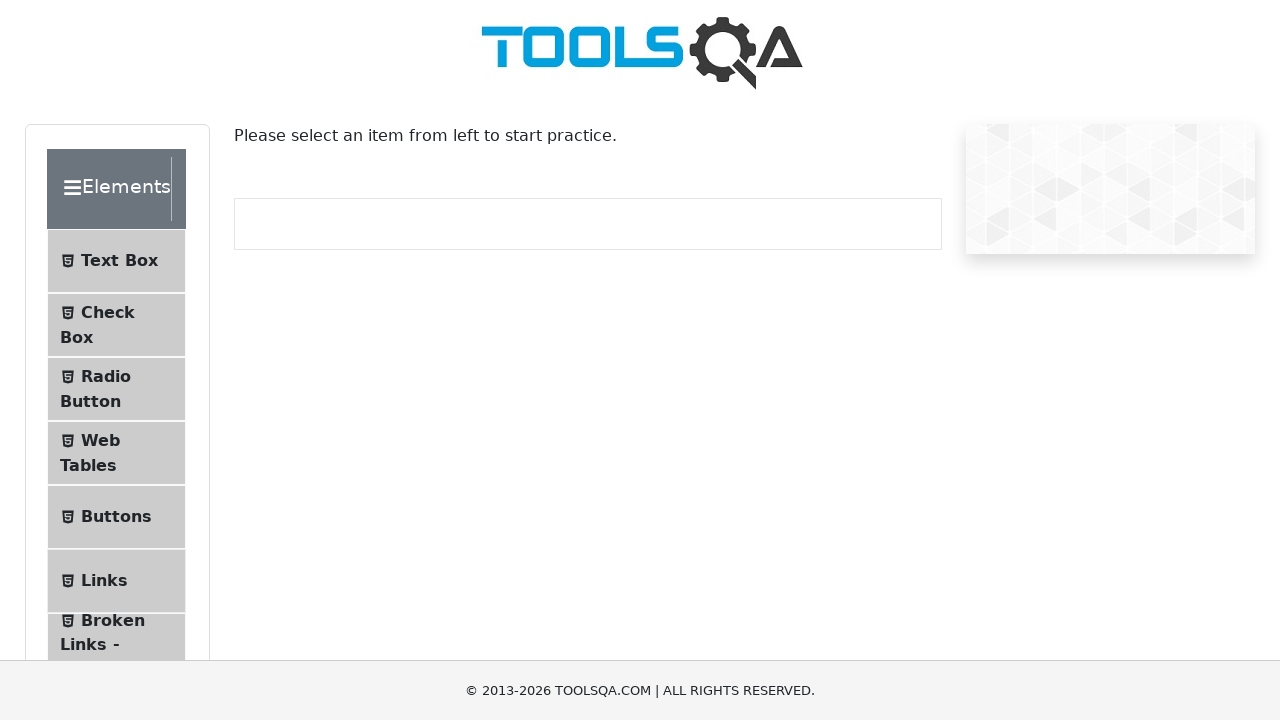

Clicked on Text Box sub-menu at (116, 261) on #item-0
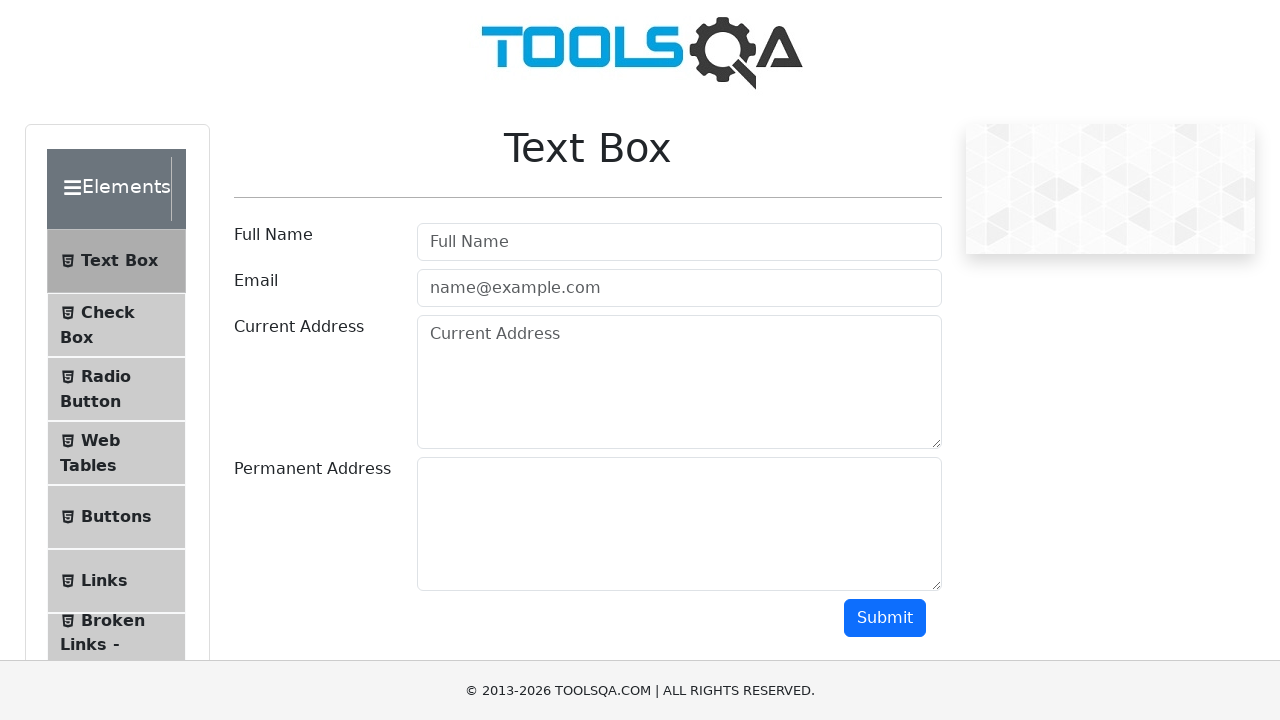

Scrolled down to see form
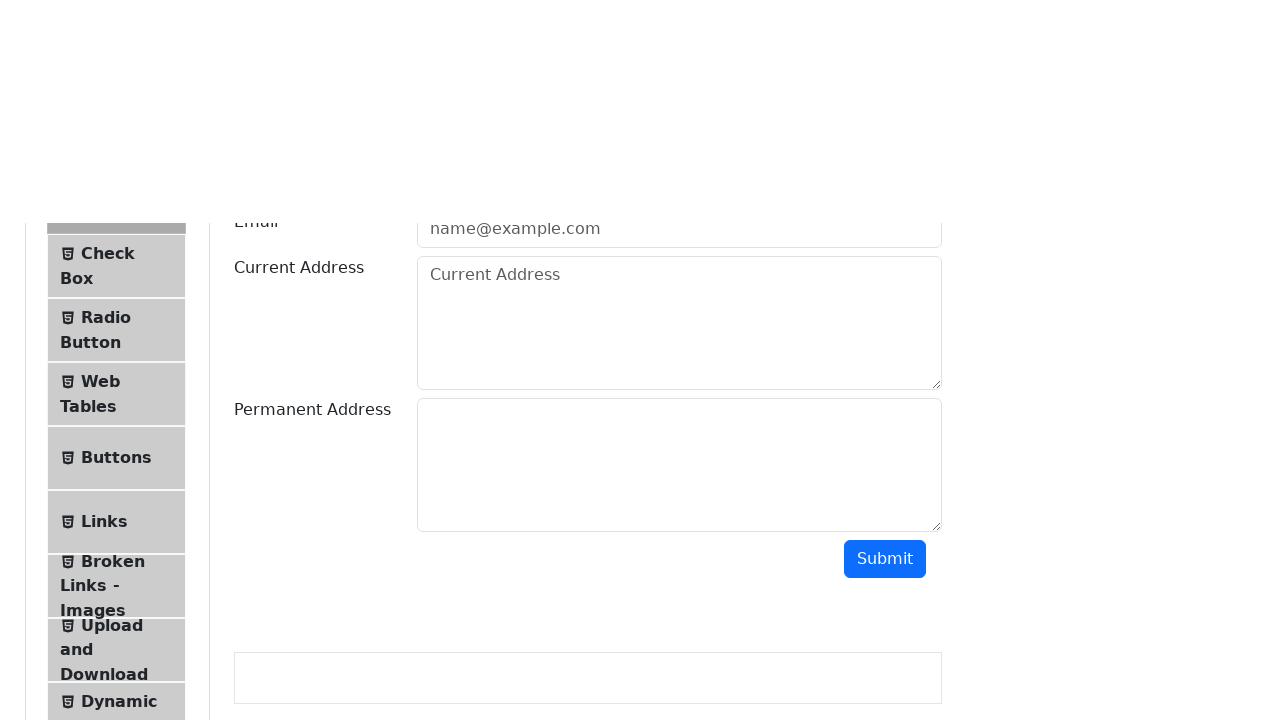

Filled full name field with 'FullNameTest' on #userName
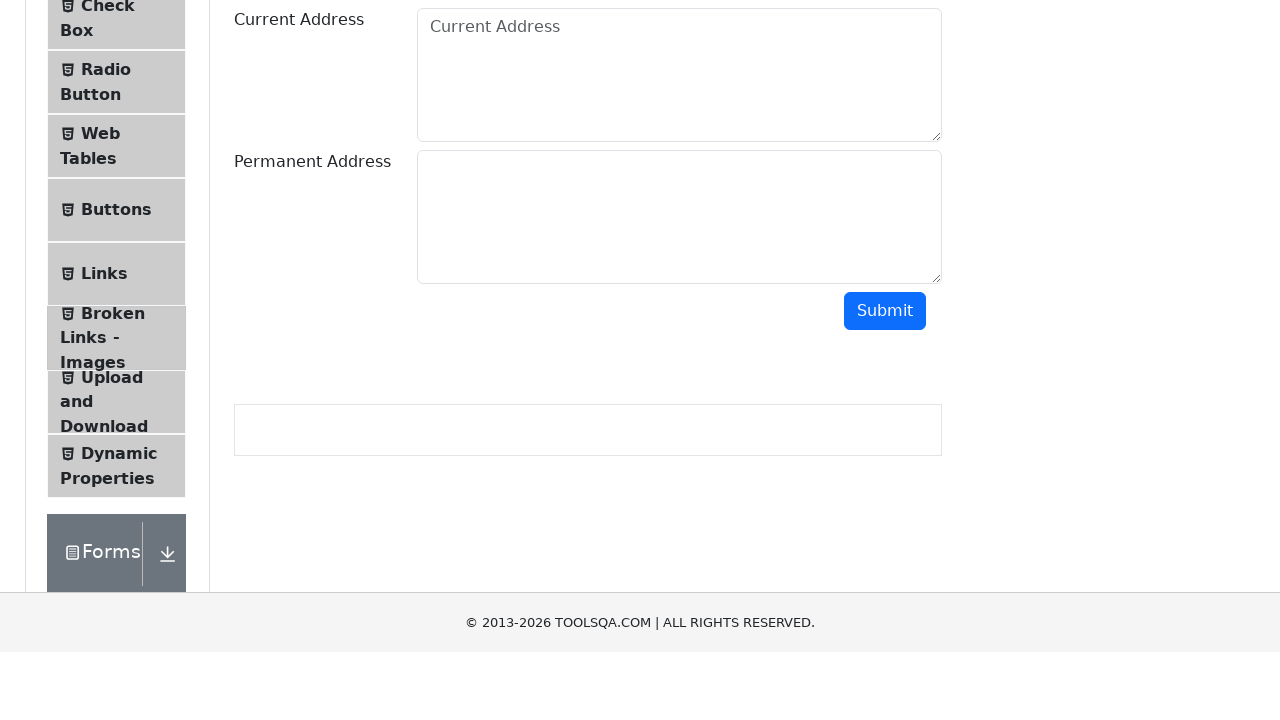

Filled email field with invalid format 'EmailTest' on #userEmail
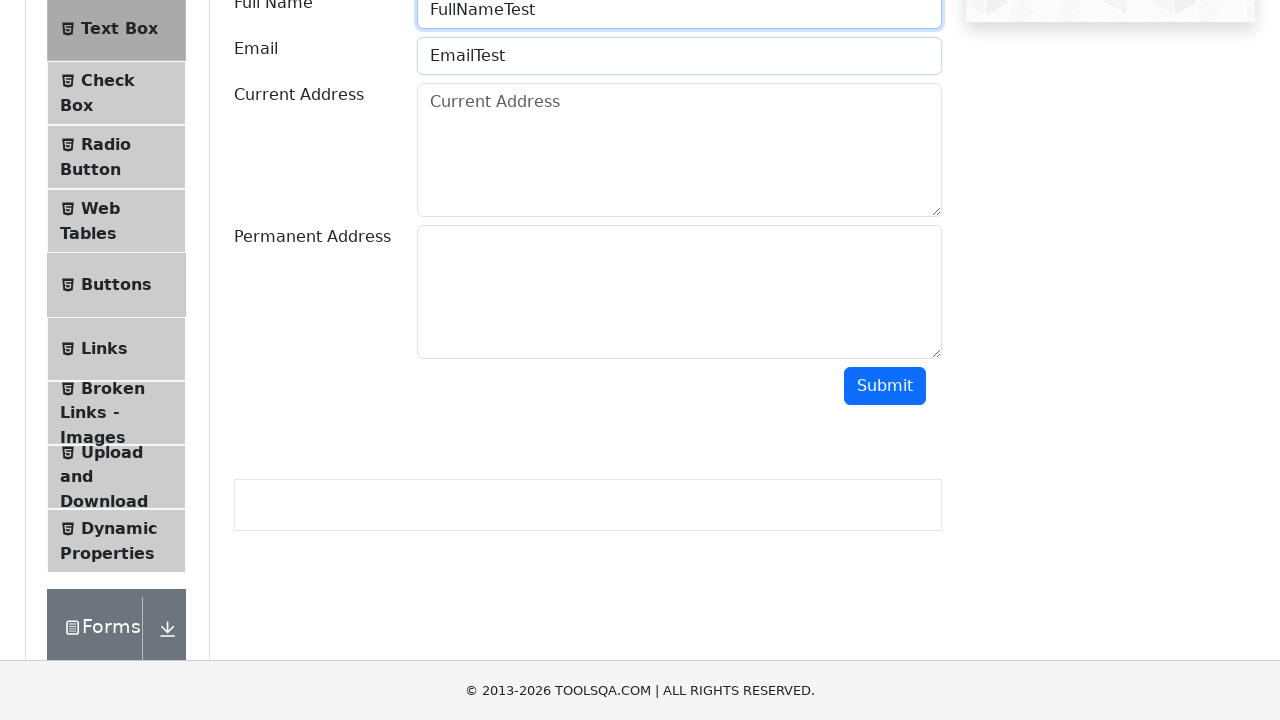

Clicked submit button with invalid email format at (885, 386) on #submit
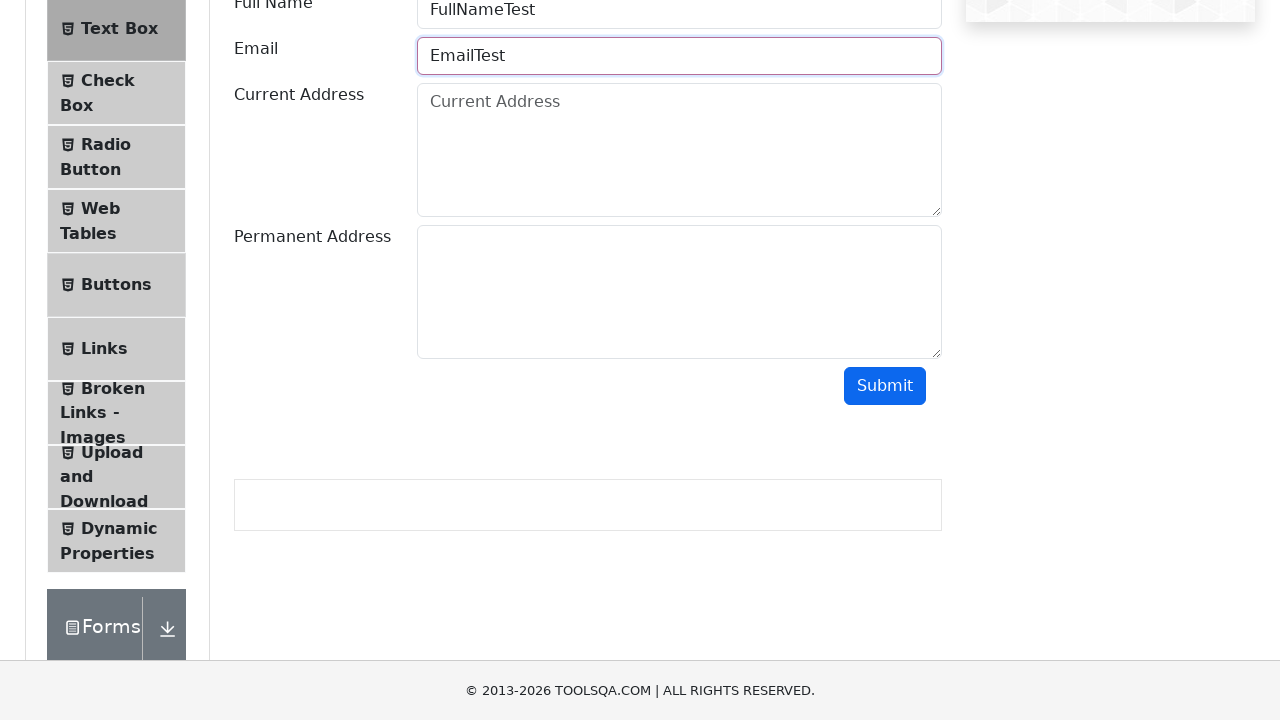

Cleared email field on #userEmail
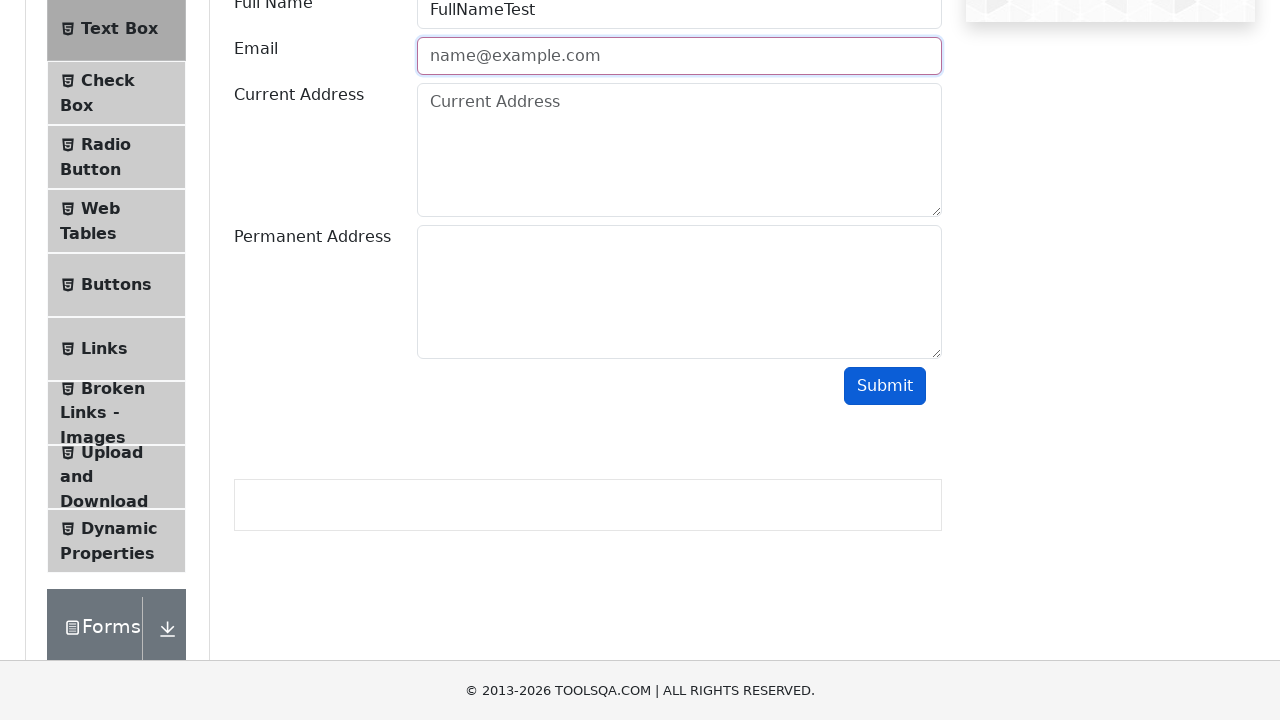

Filled email field with invalid format 'EmailTest@' on #userEmail
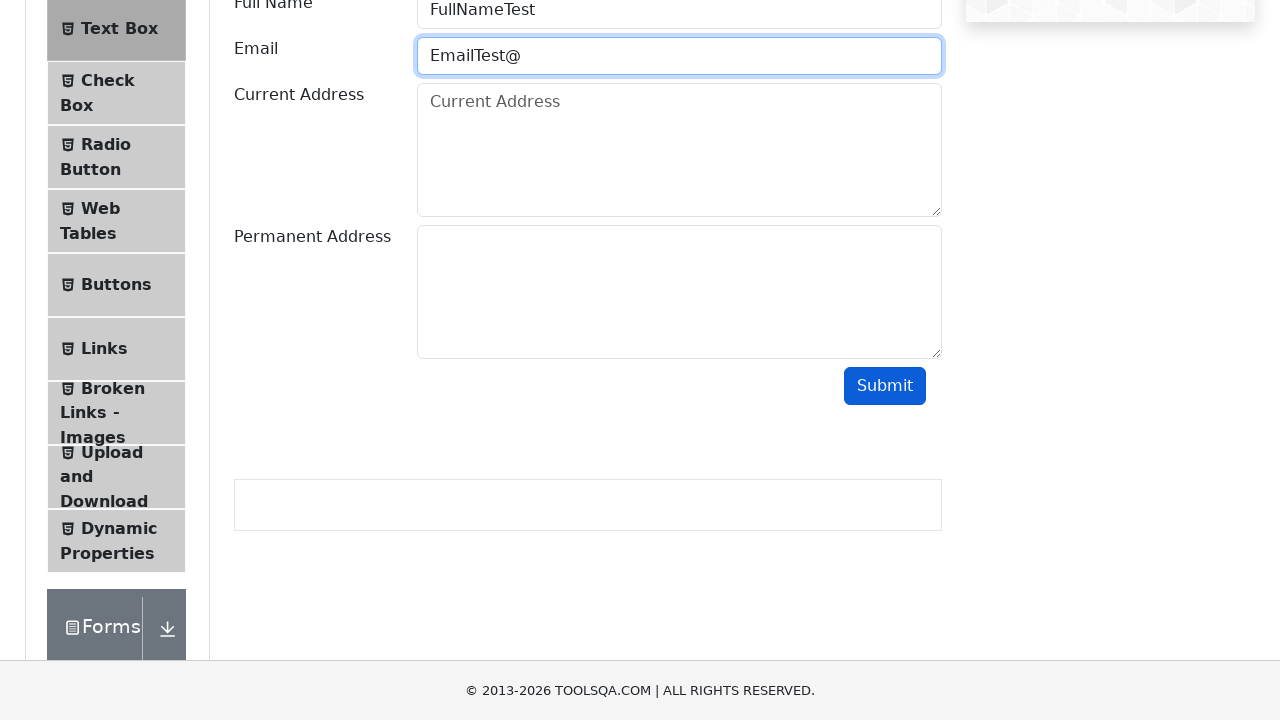

Clicked submit button with second invalid email format at (885, 386) on #submit
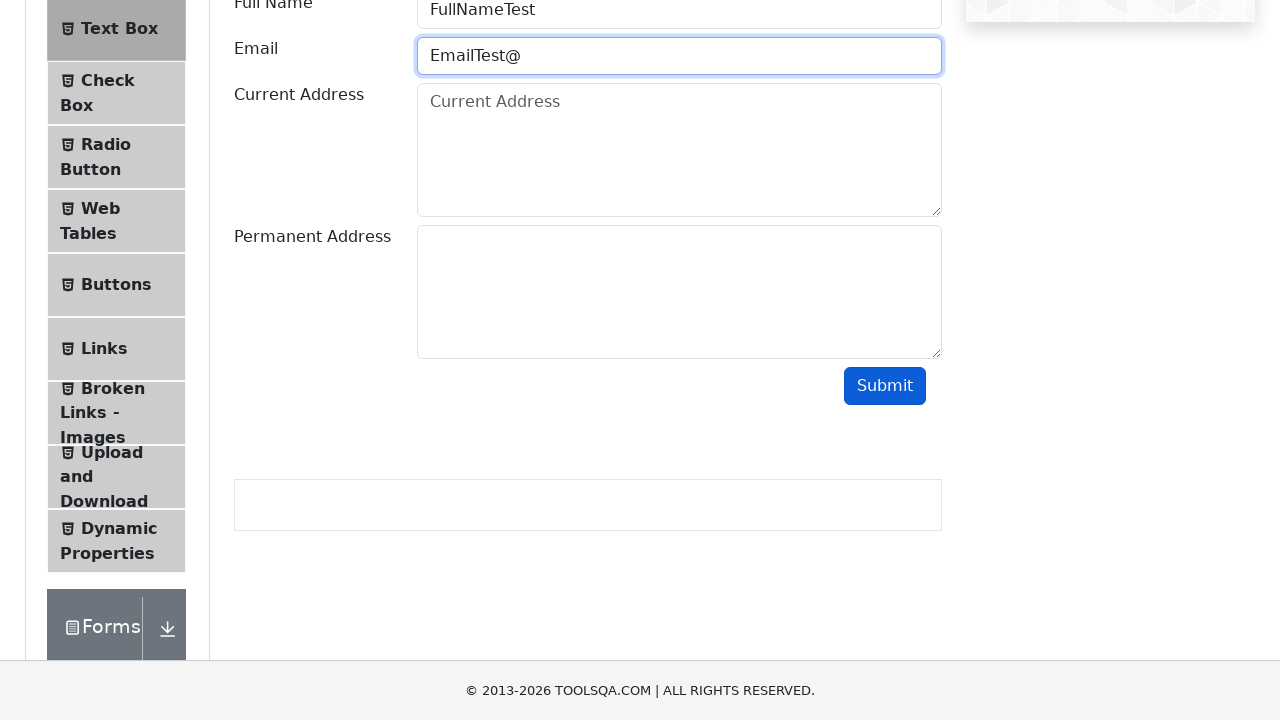

Cleared email field on #userEmail
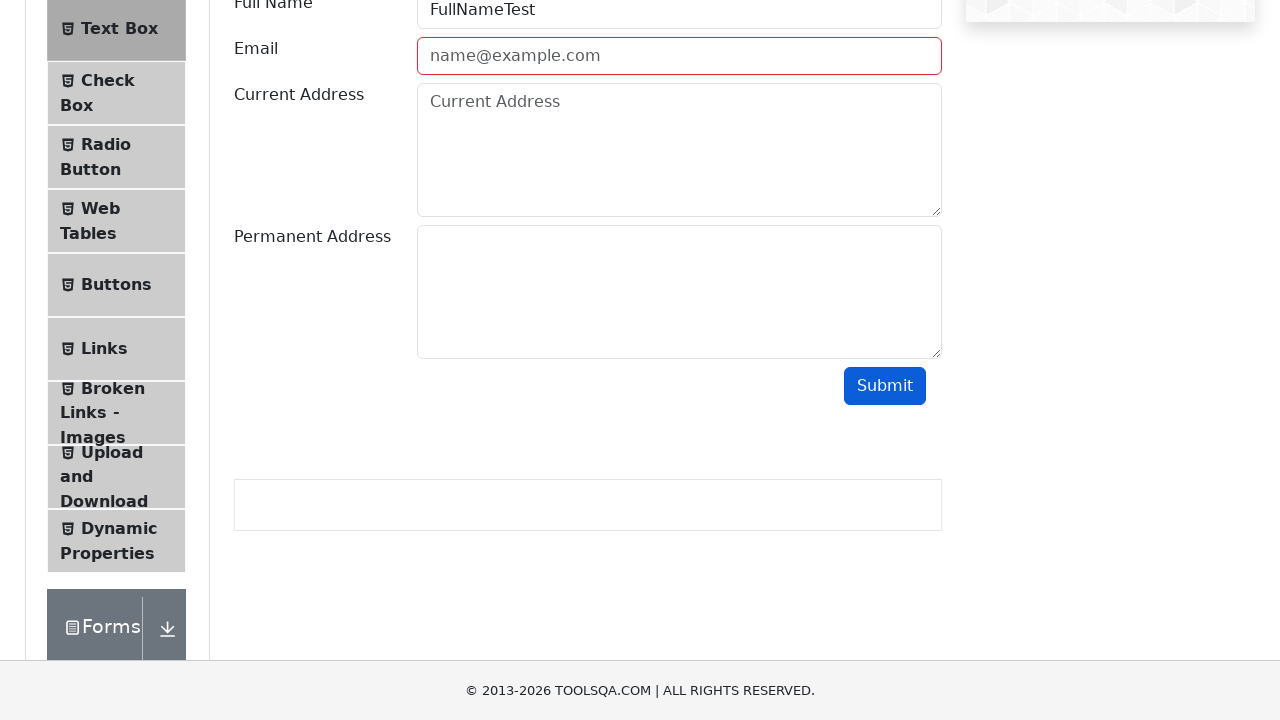

Filled email field with invalid format 'EmailTest@Test' on #userEmail
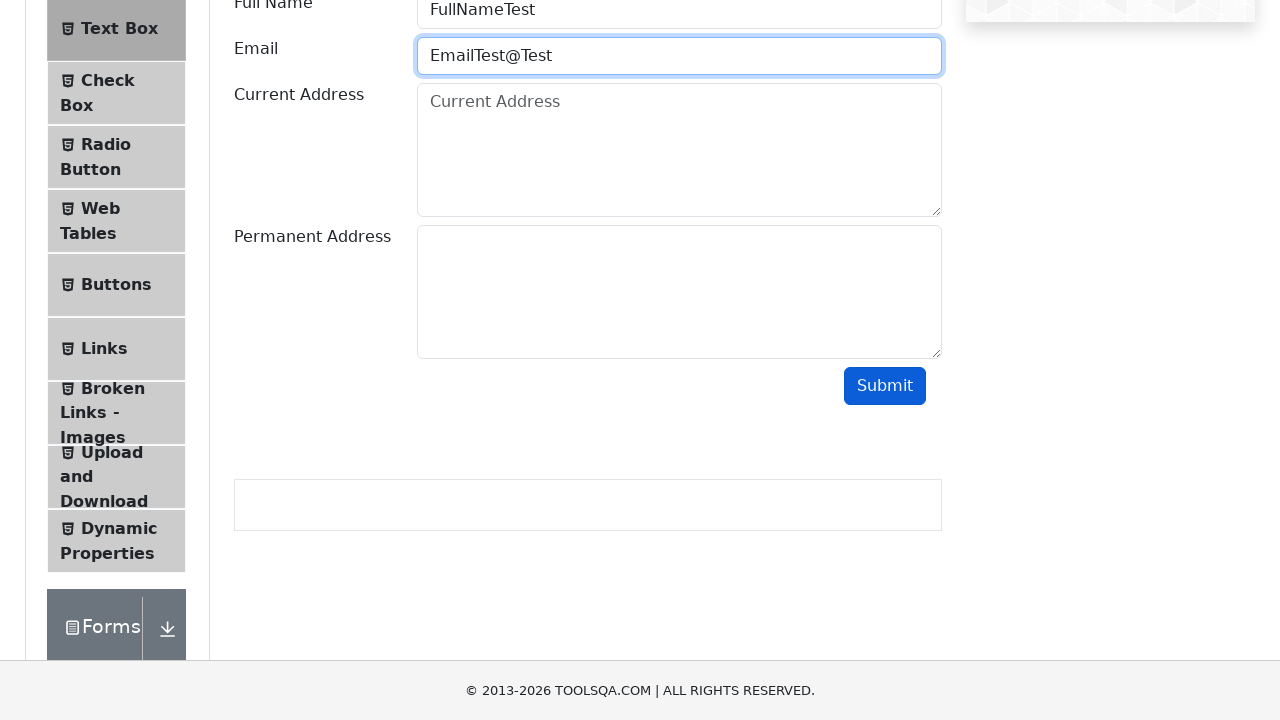

Clicked submit button with third invalid email format at (885, 386) on #submit
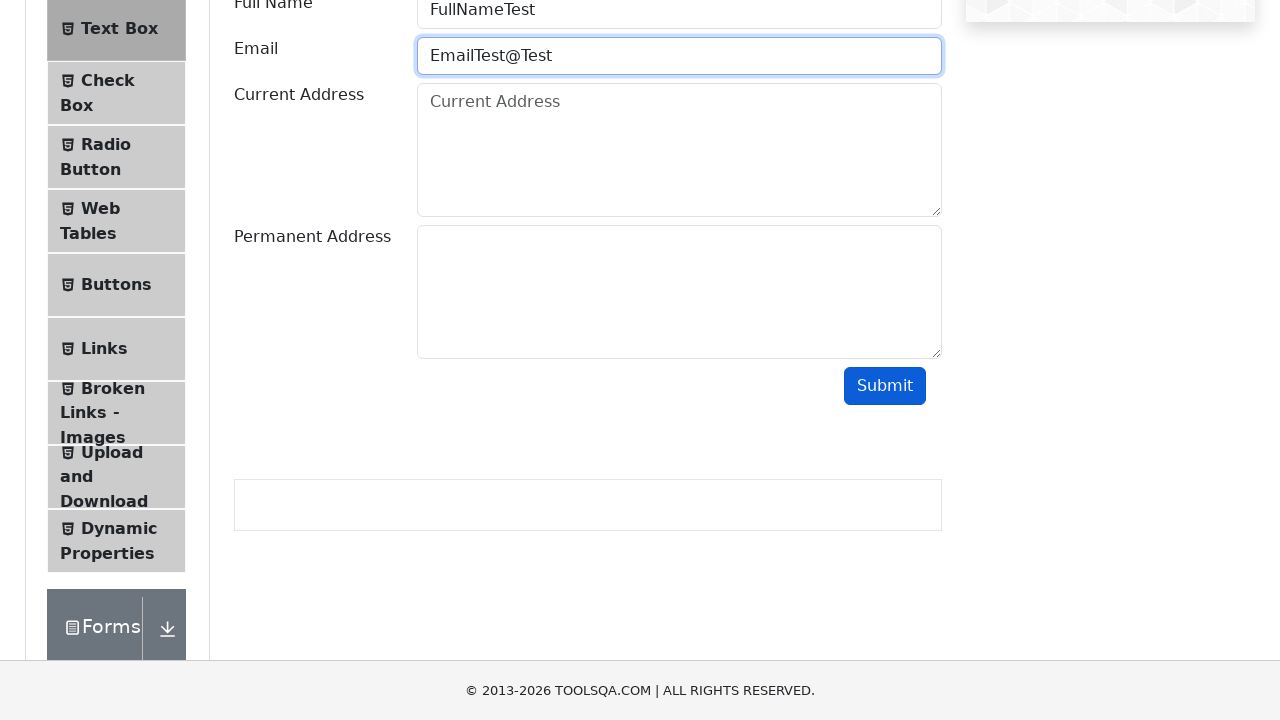

Cleared email field on #userEmail
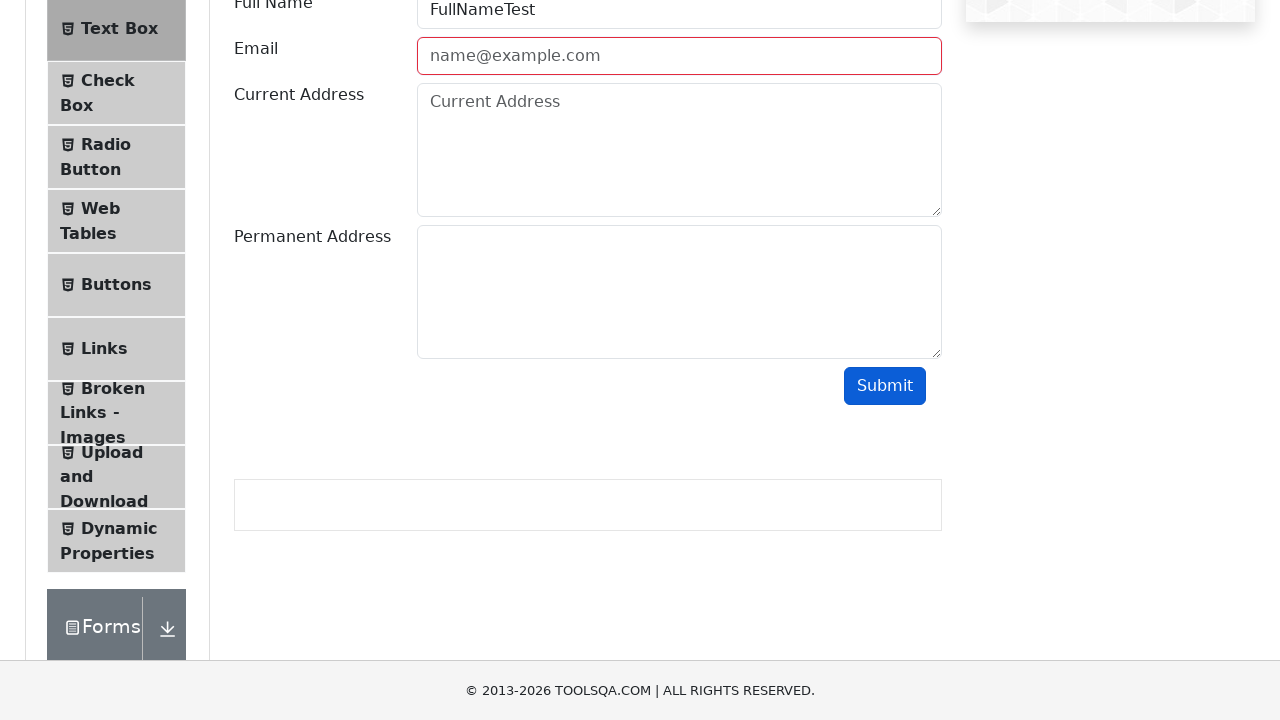

Filled email field with valid format 'EmailTest@Test.com' on #userEmail
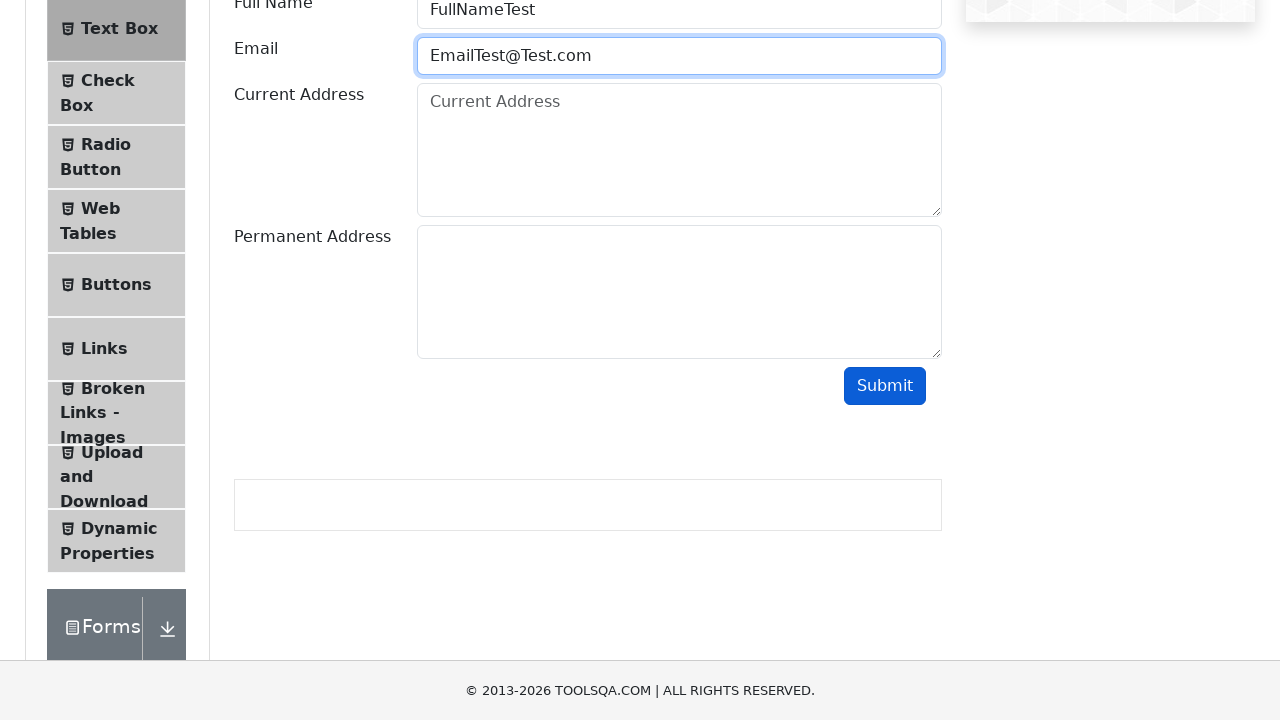

Filled current address field with 'CurrentAddressTest' on #currentAddress
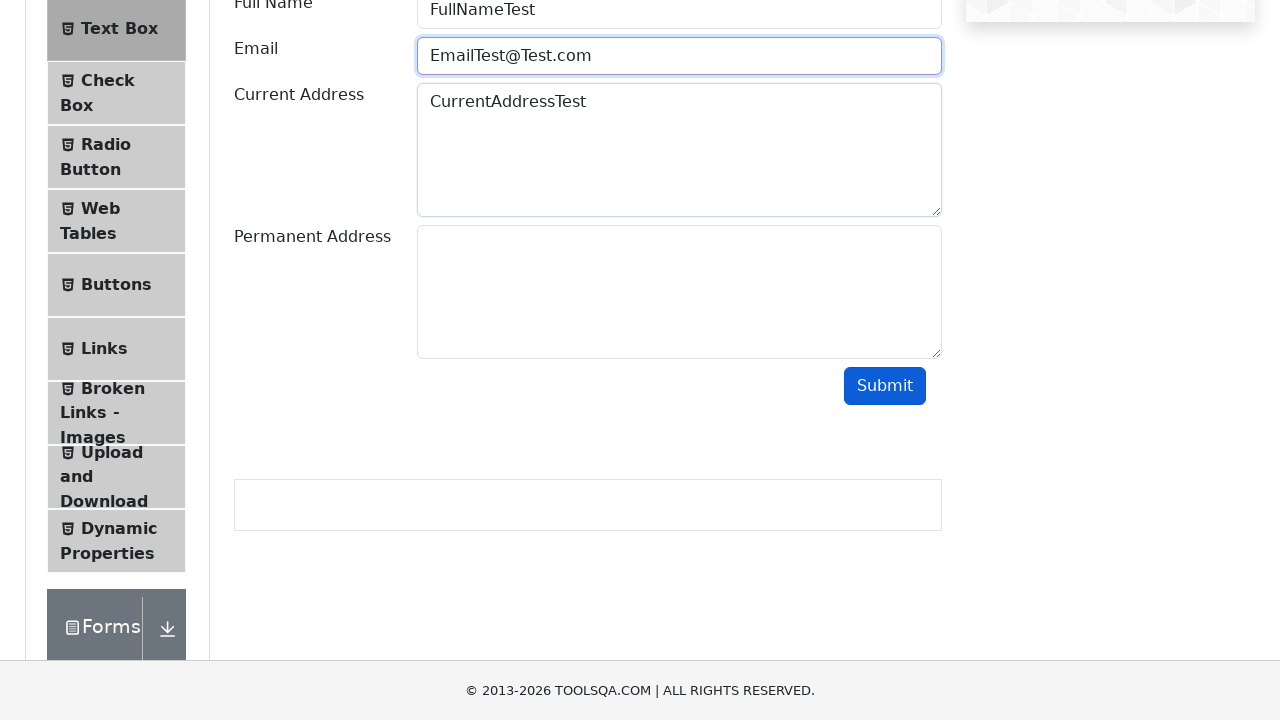

Filled permanent address field with 'PermanentAddressTest' on #permanentAddress
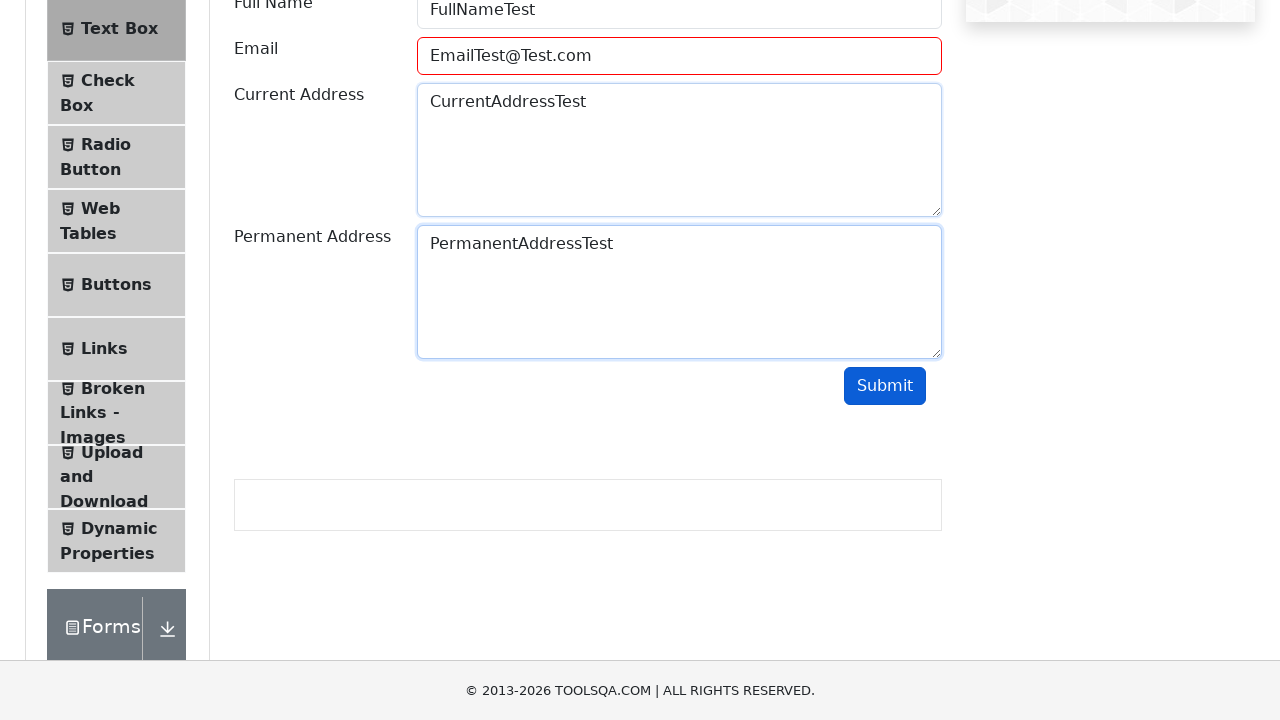

Clicked submit button with all form fields completed at (885, 386) on #submit
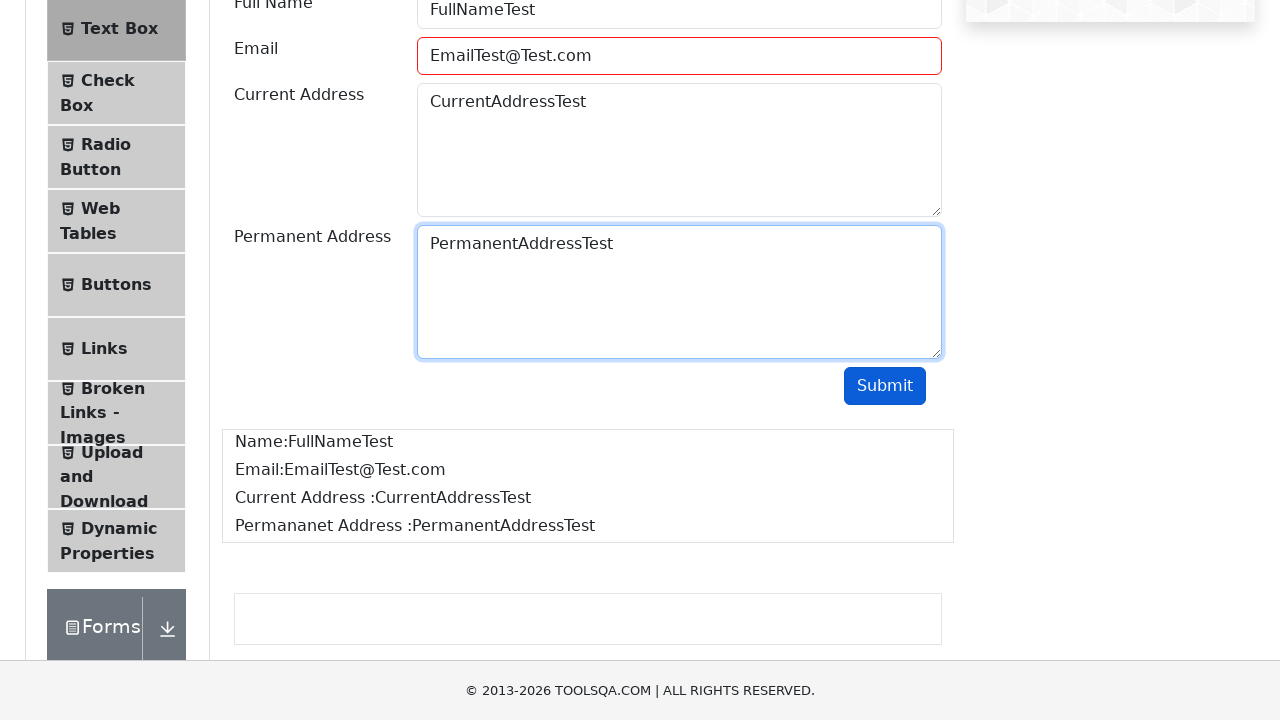

Form submission output appeared
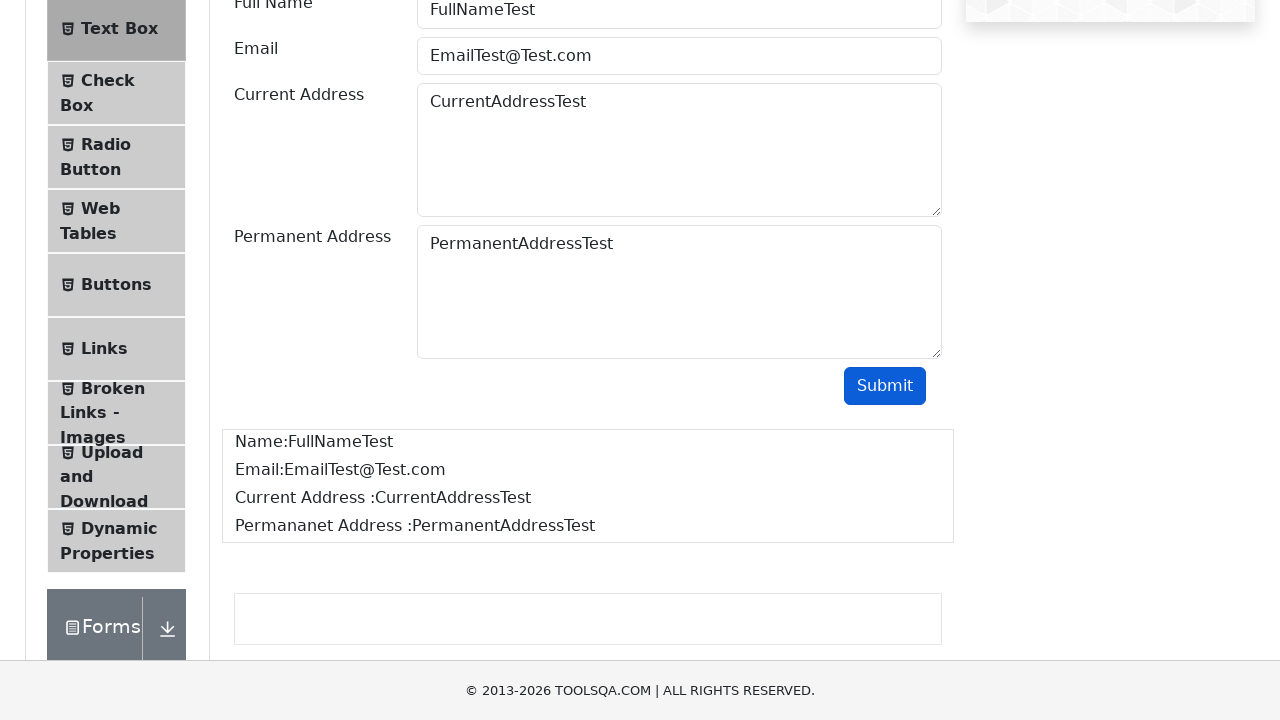

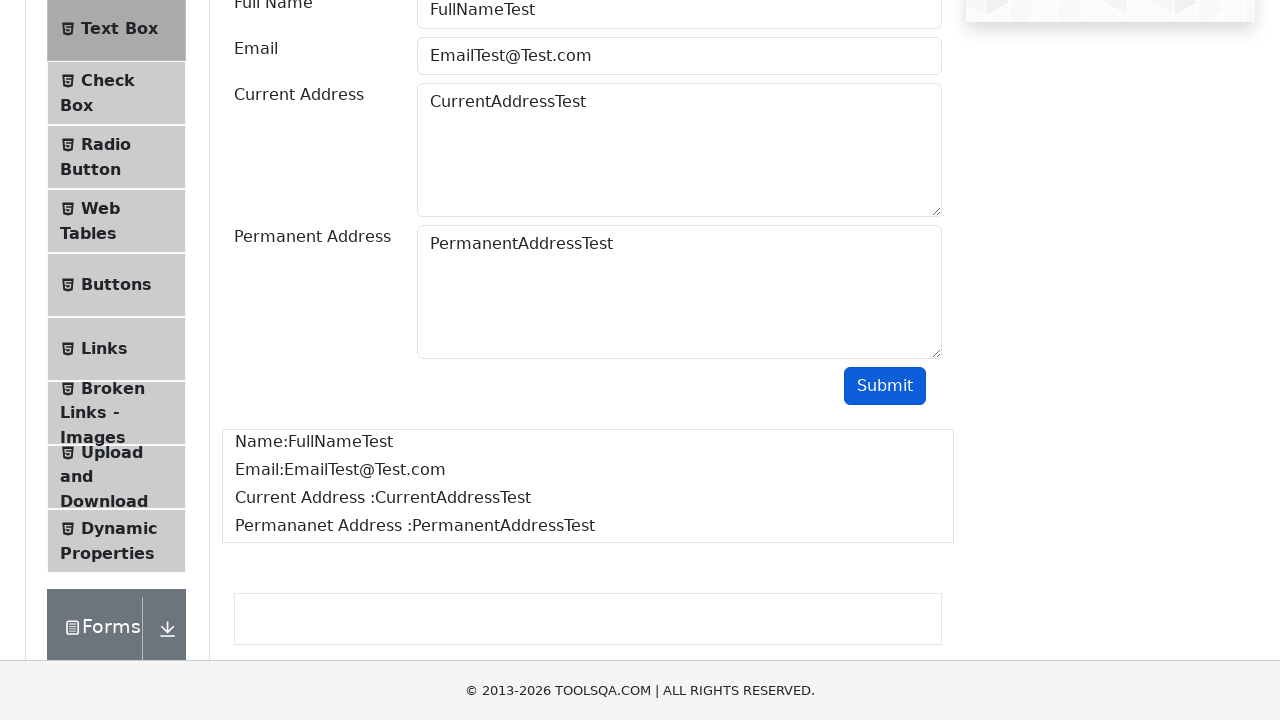